Navigates to a radio buttons practice page and verifies the page loads successfully

Starting URL: https://practice.expandtesting.com/radio-buttons

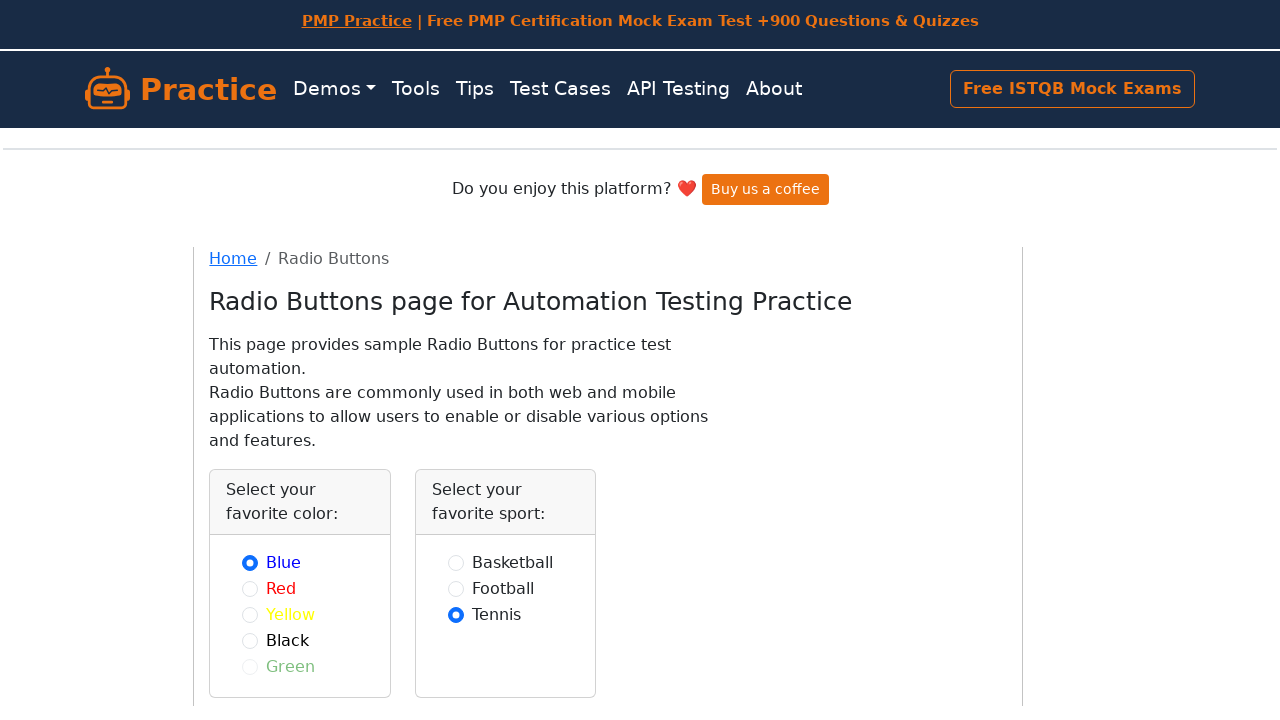

Navigated to radio buttons practice page
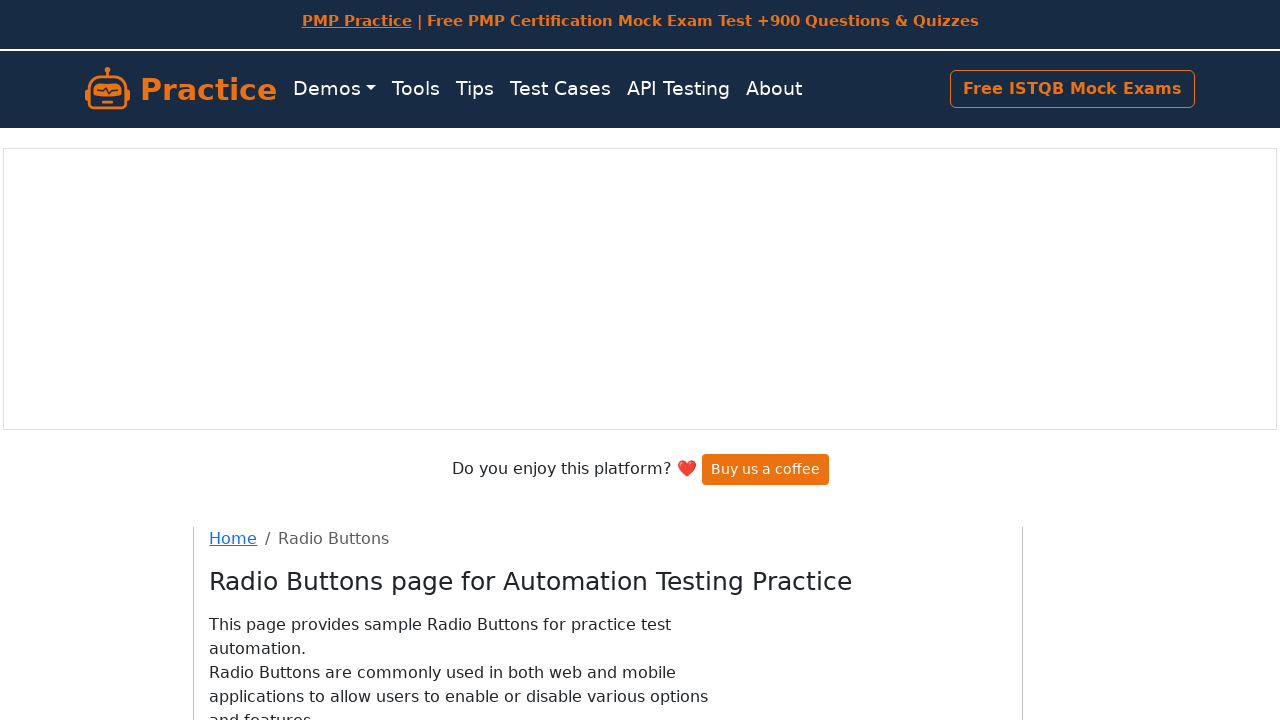

Radio buttons section loaded successfully on the page
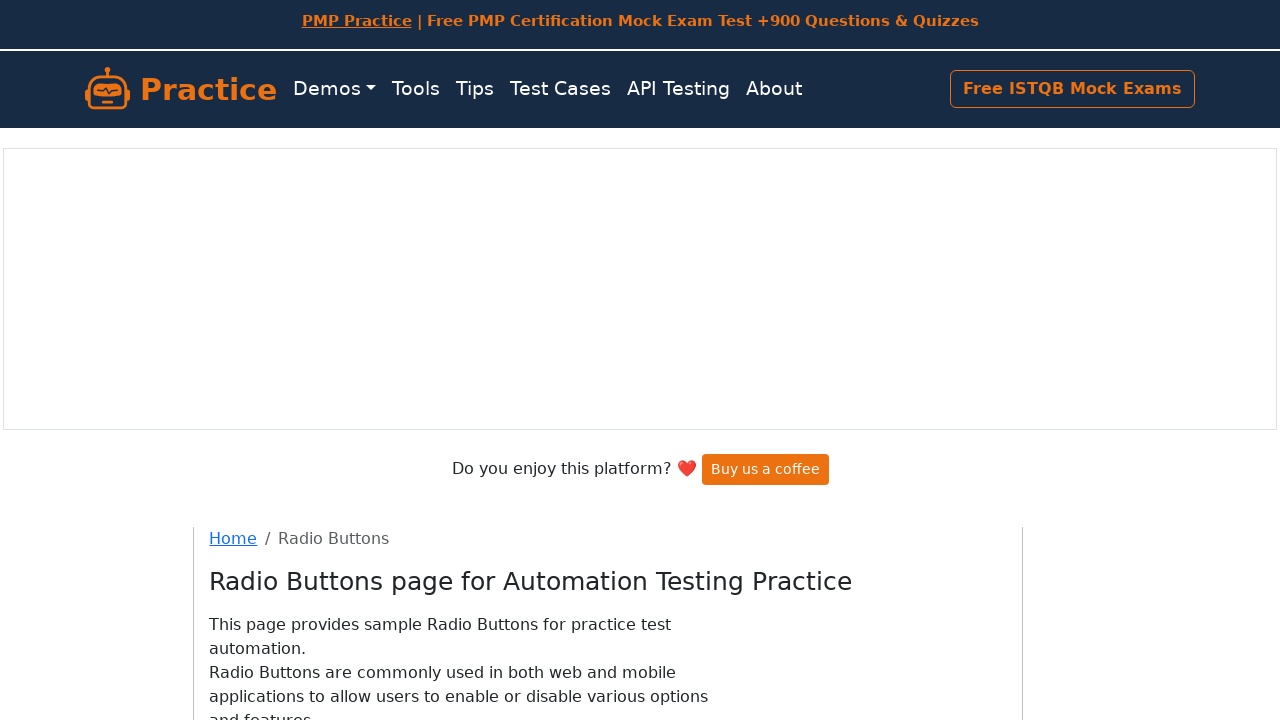

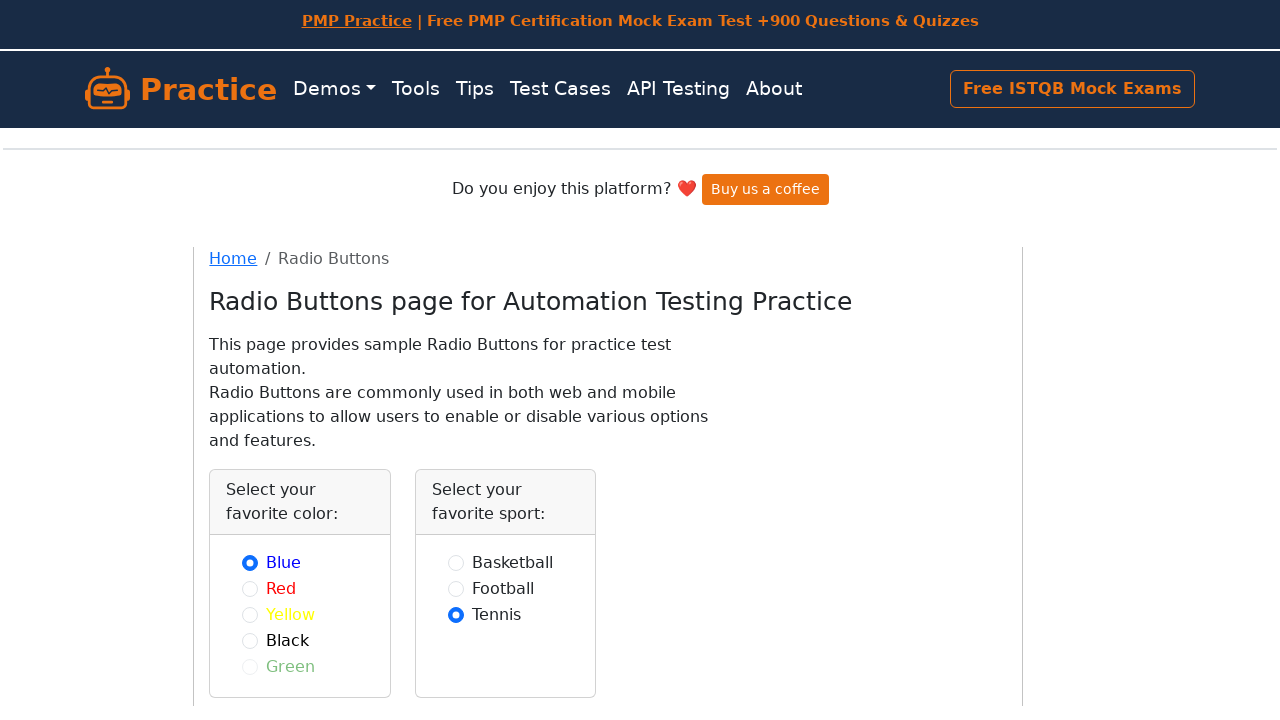